Tests double-click functionality on a button element on a test automation practice page

Starting URL: http://testautomationpractice.blogspot.com/

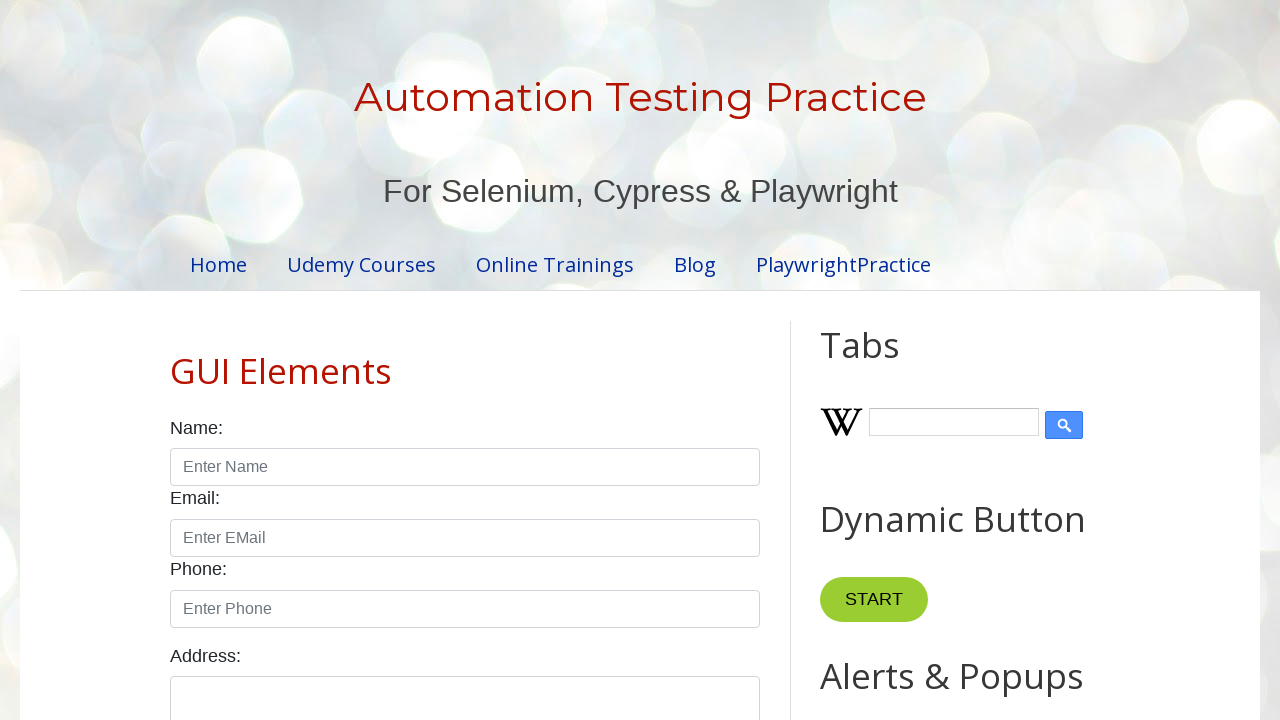

Navigated to test automation practice page
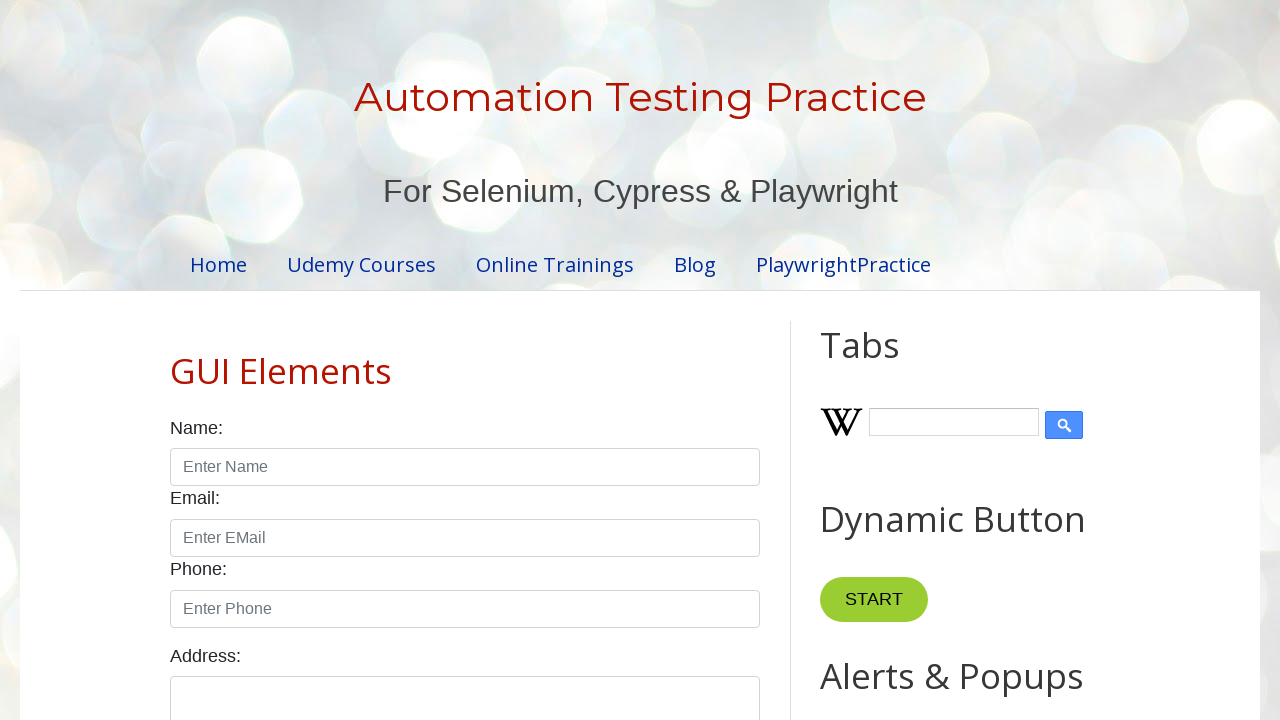

Double-clicked the button element at (885, 360) on xpath=//*[@id='HTML10']/div[1]/button
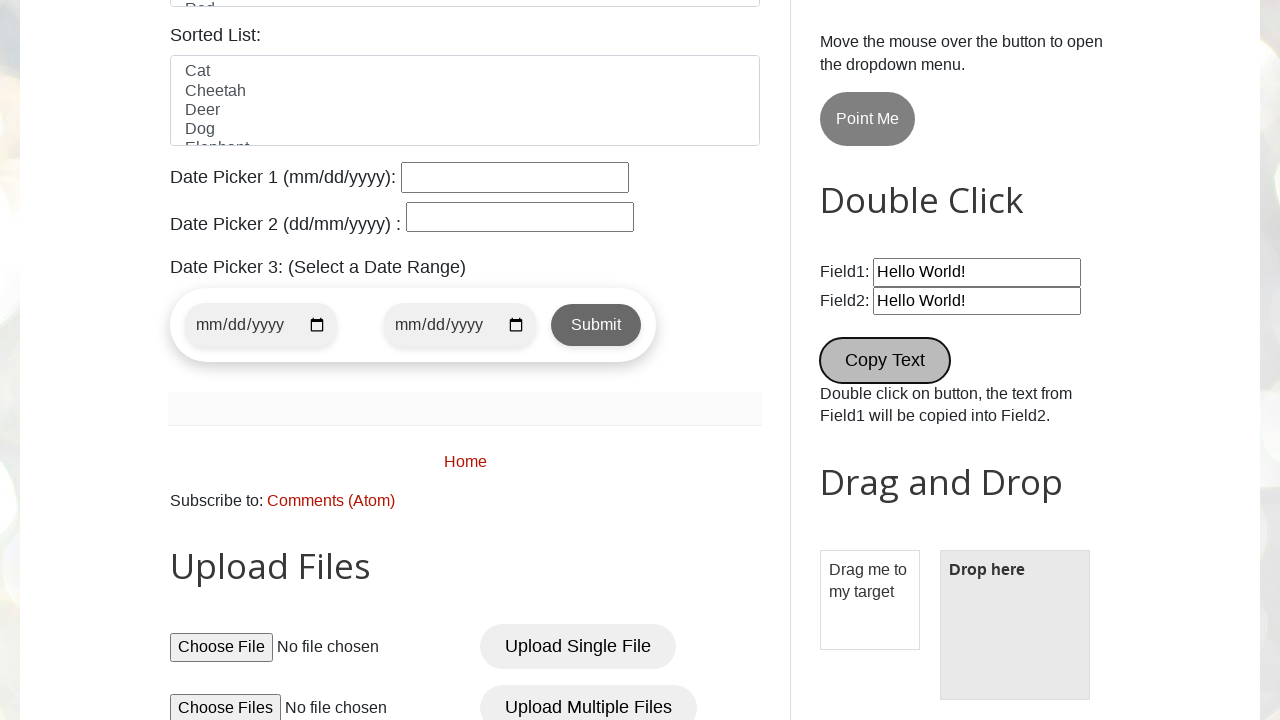

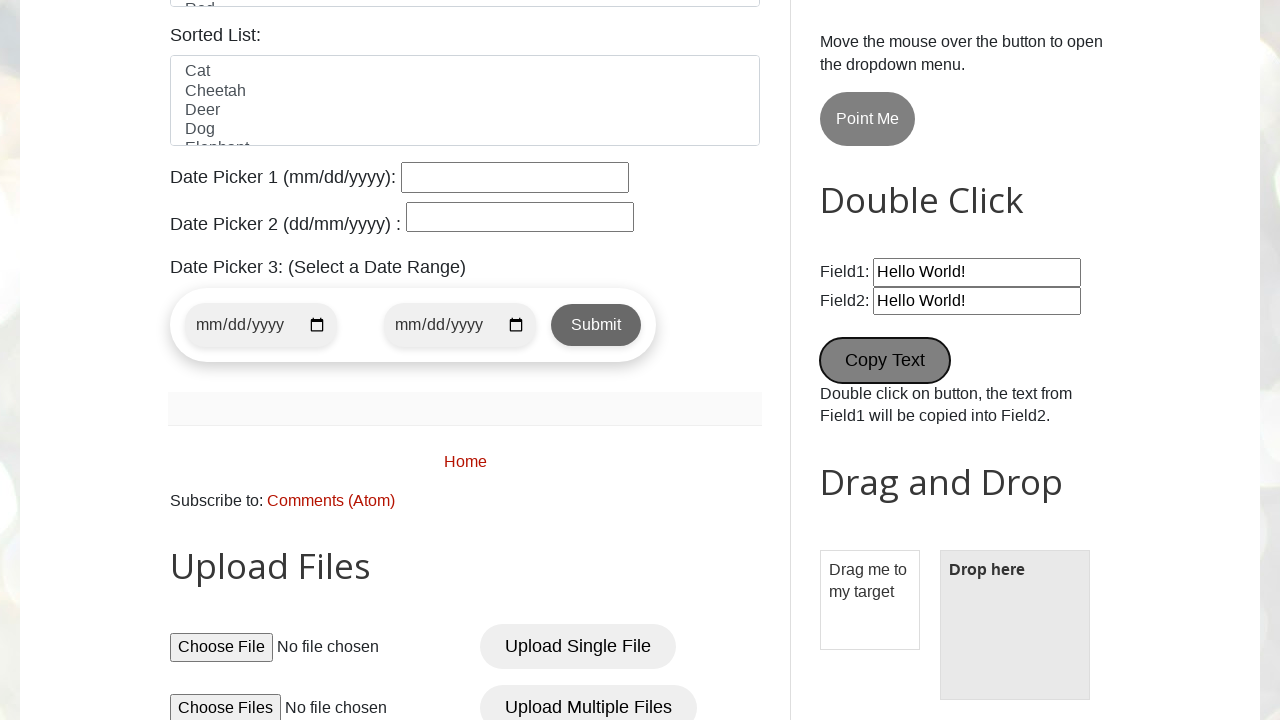